Tests a table grid on the automation practice page by scrolling to view the table, extracting price values from the fourth column, summing them up, and verifying the sum matches the displayed total amount.

Starting URL: https://rahulshettyacademy.com/AutomationPractice/

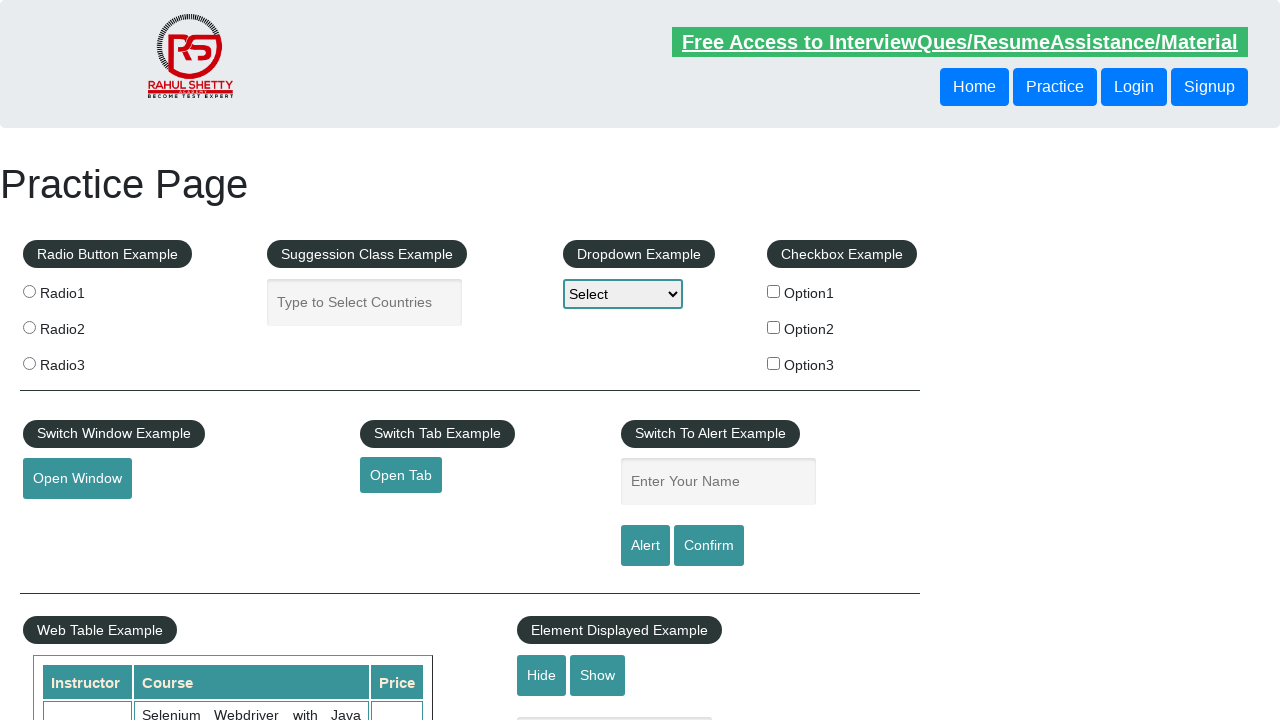

Scrolled down 550px to view the table grid
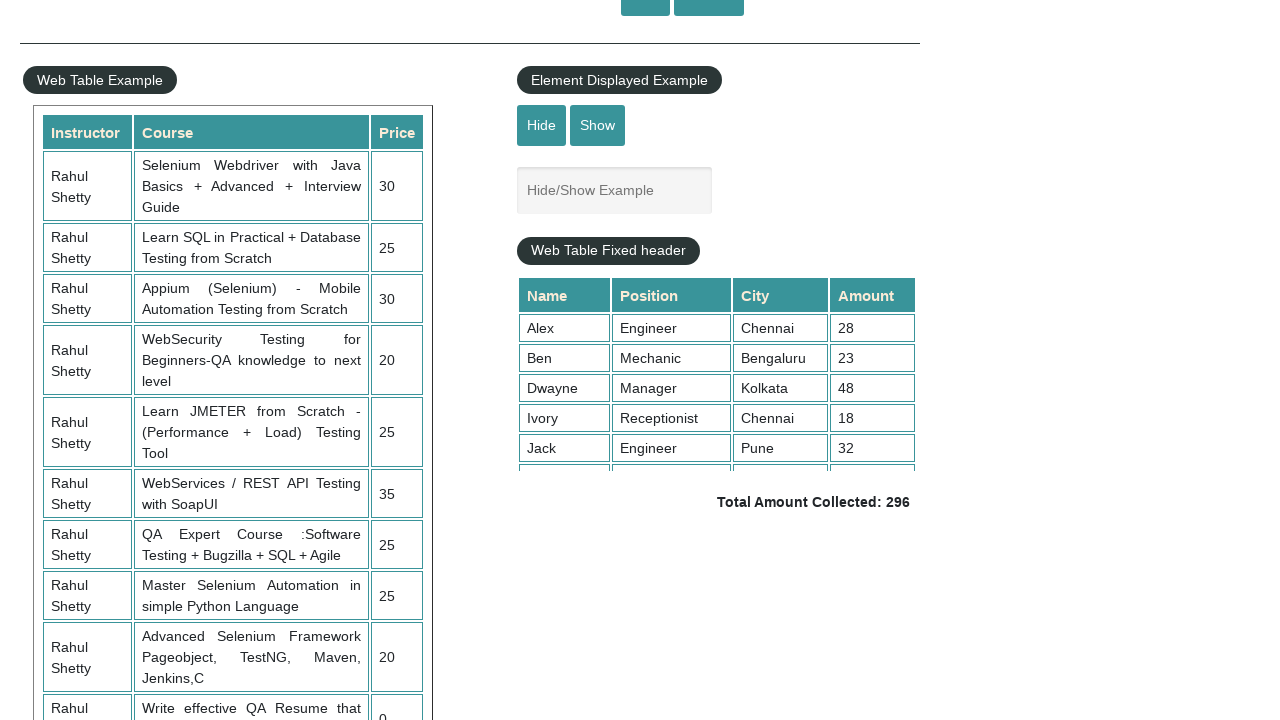

Table fourth column became visible and loaded
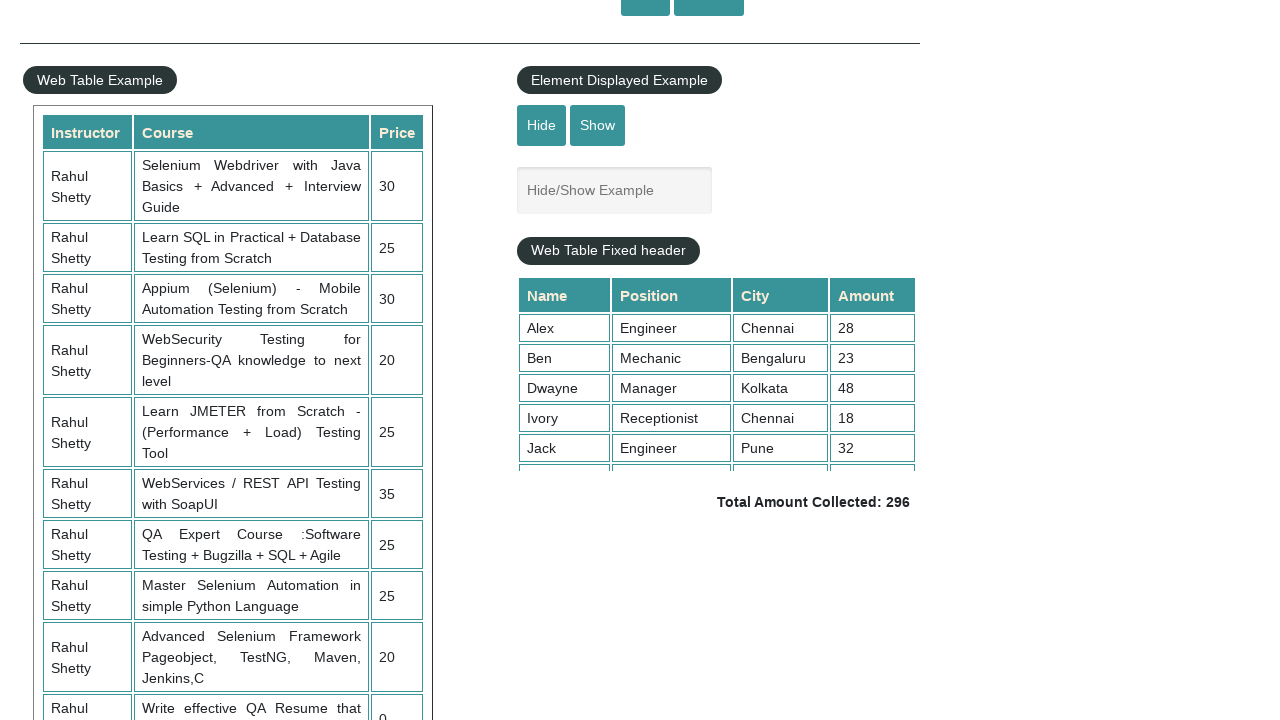

Extracted all price elements from the fourth column
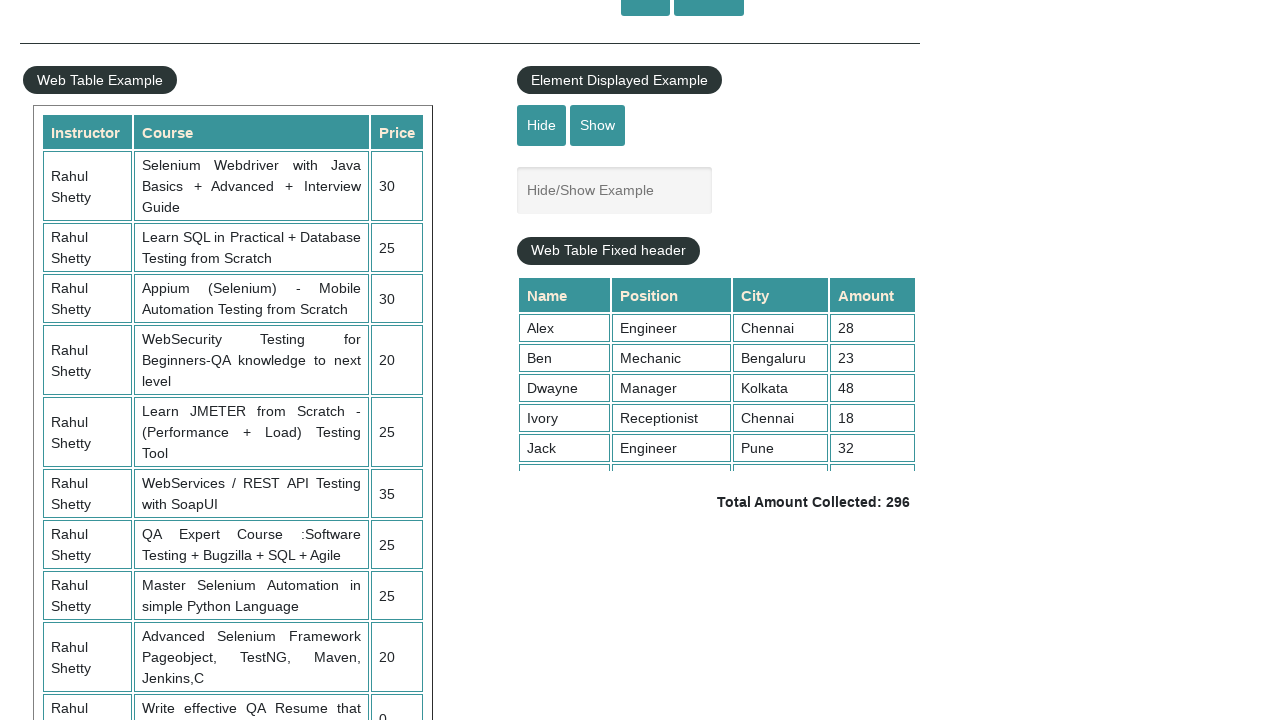

Calculated sum of all prices: 296
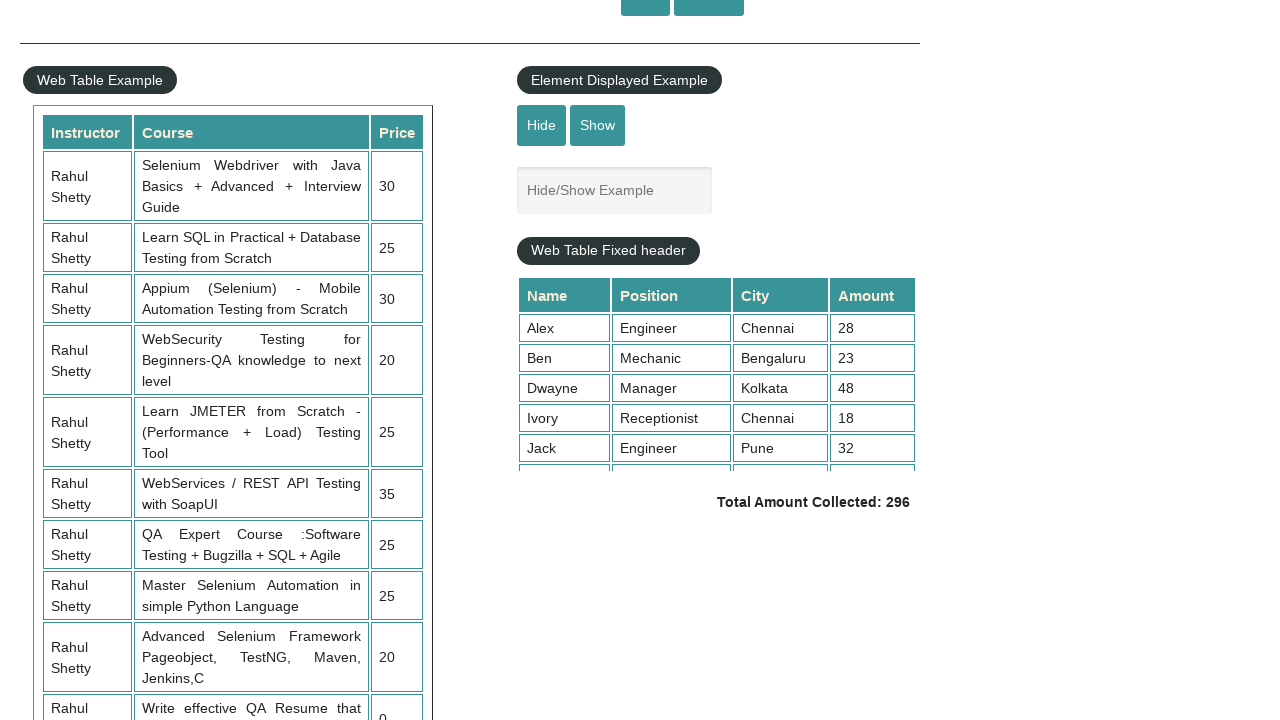

Retrieved displayed total amount element
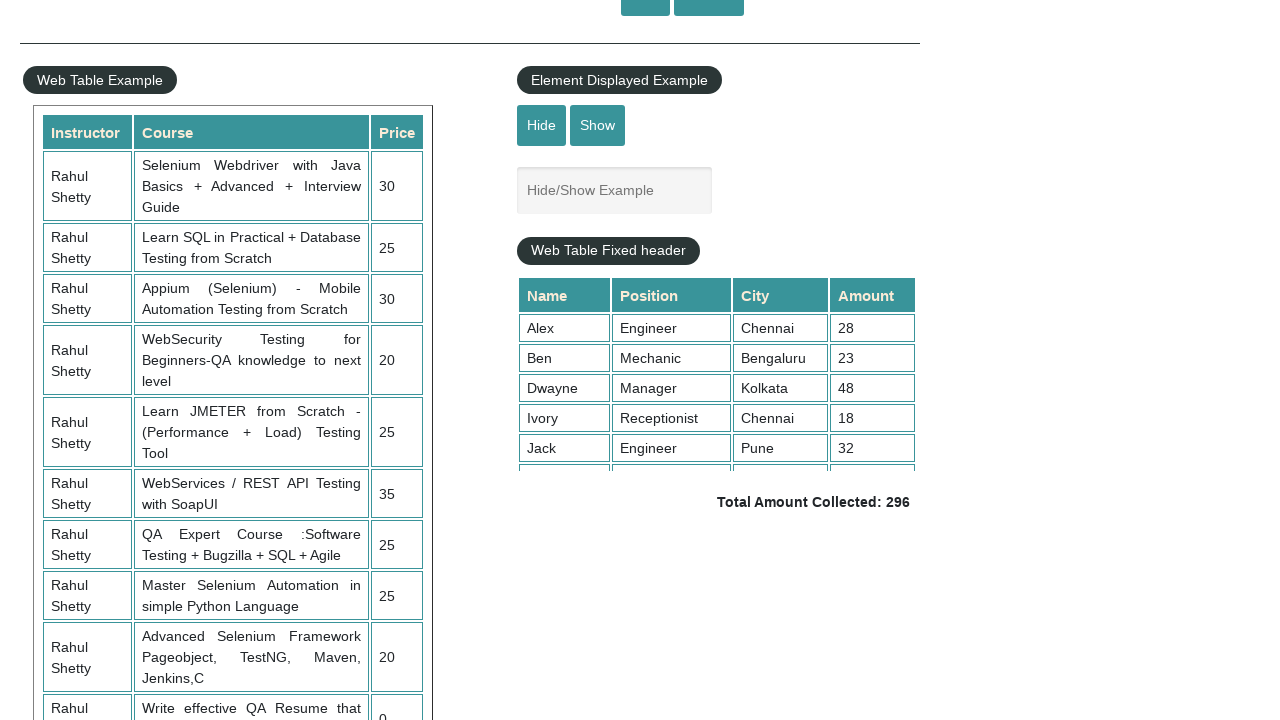

Parsed displayed total: 296
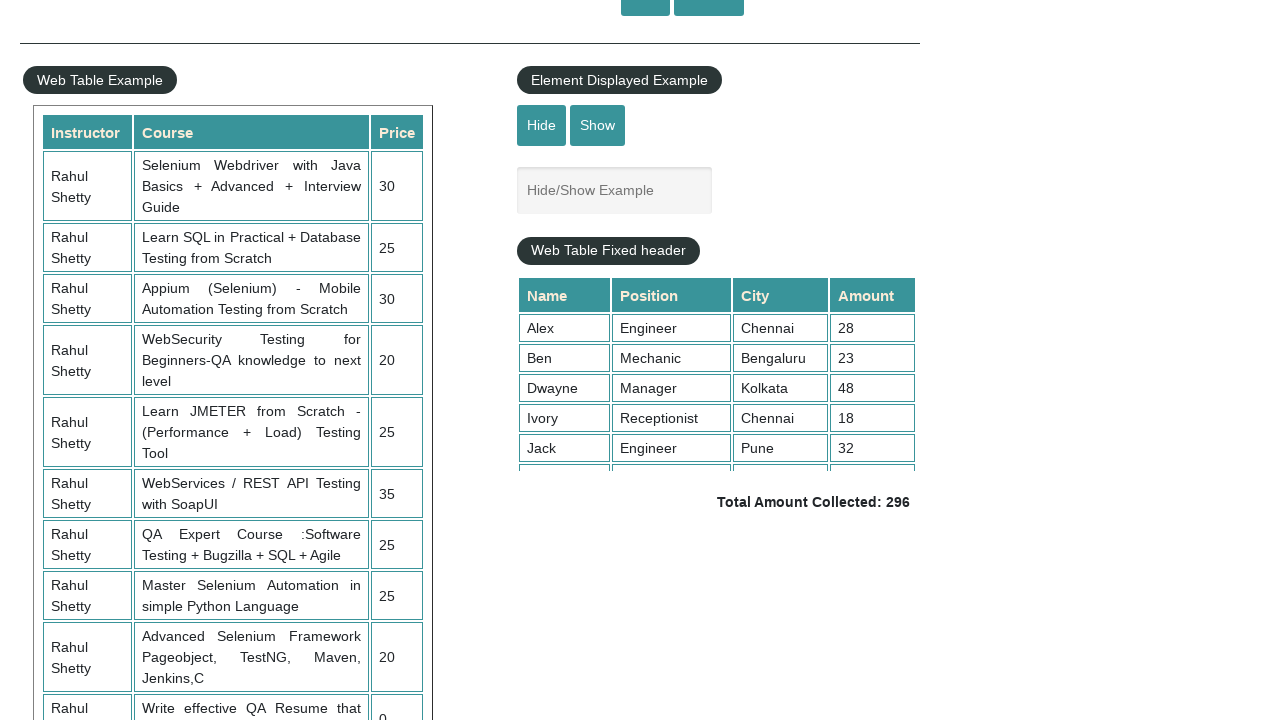

Verified calculated sum (296) matches displayed total (296)
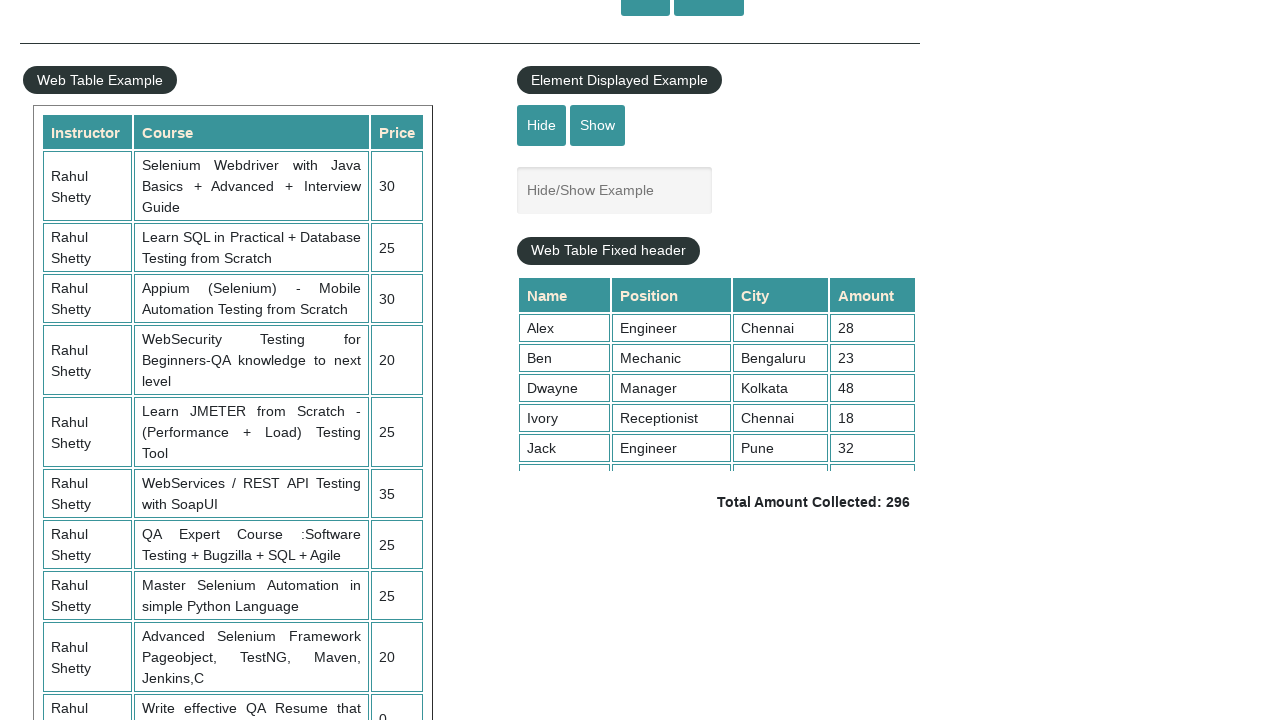

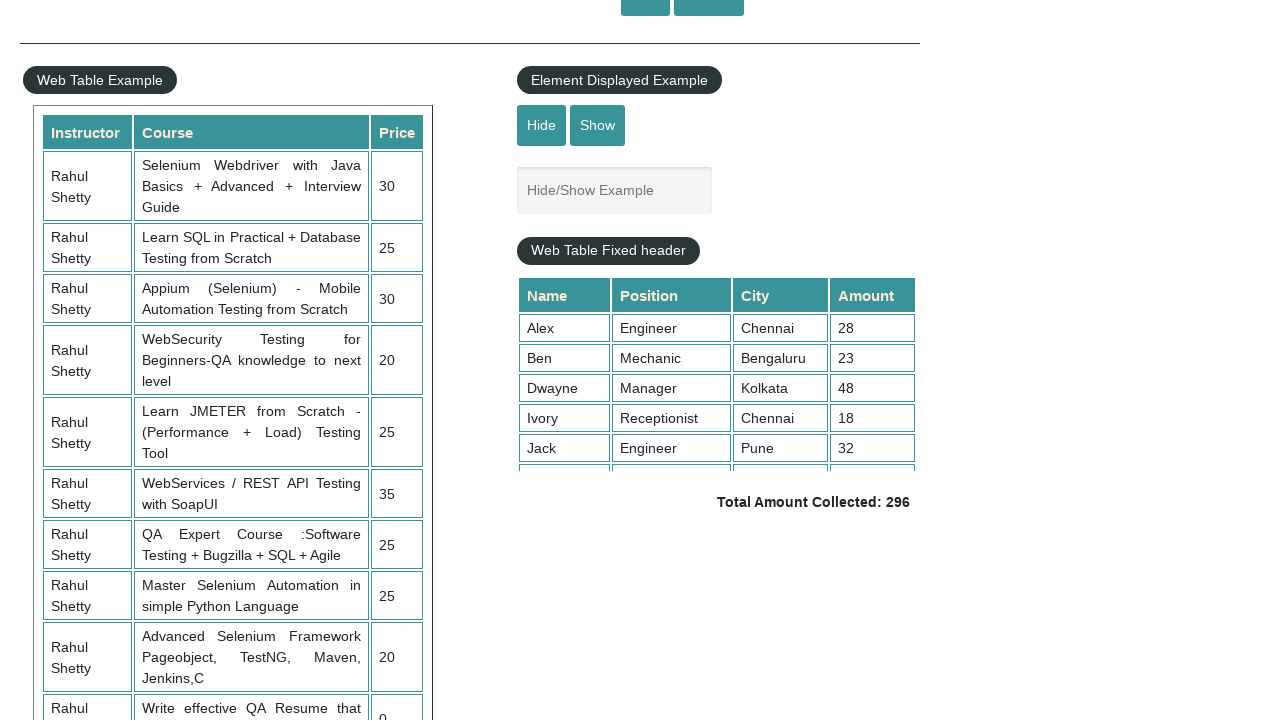